Tests cart functionality by adding items to cart, verifying count updates, and removing items from cart

Starting URL: https://playwright-waits-and-timeouts.vercel.app/

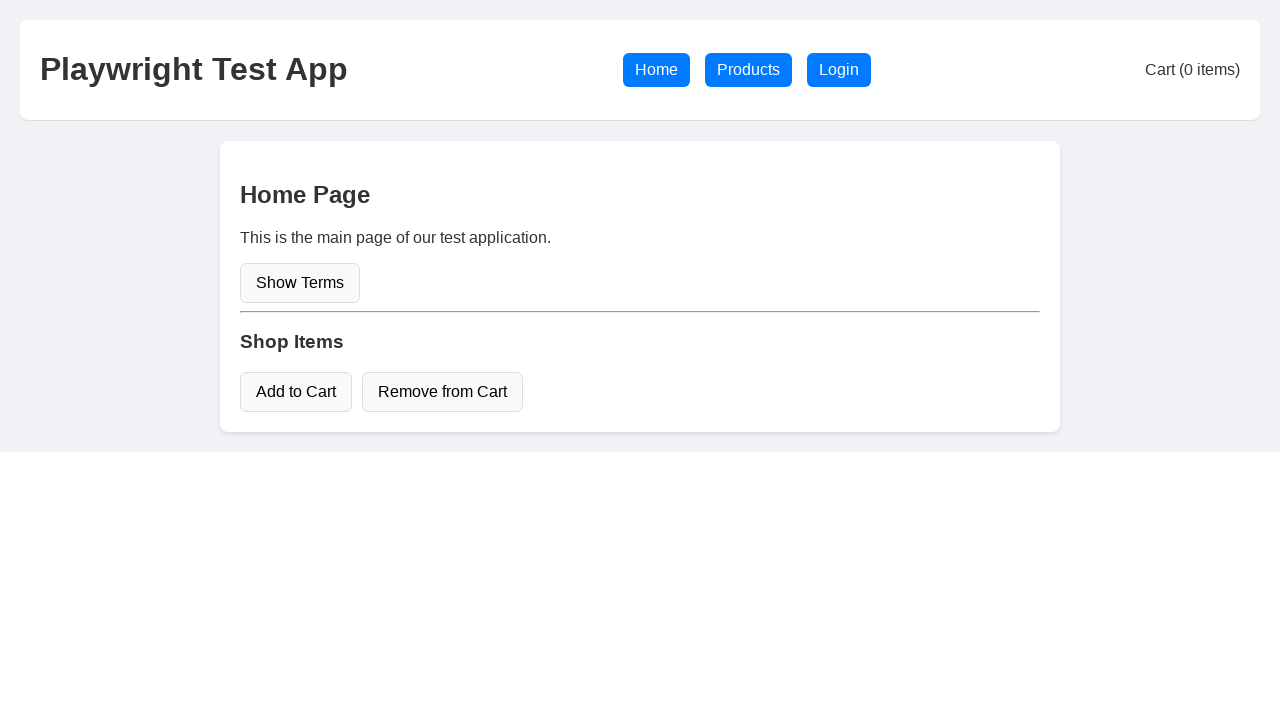

Located cart badge element
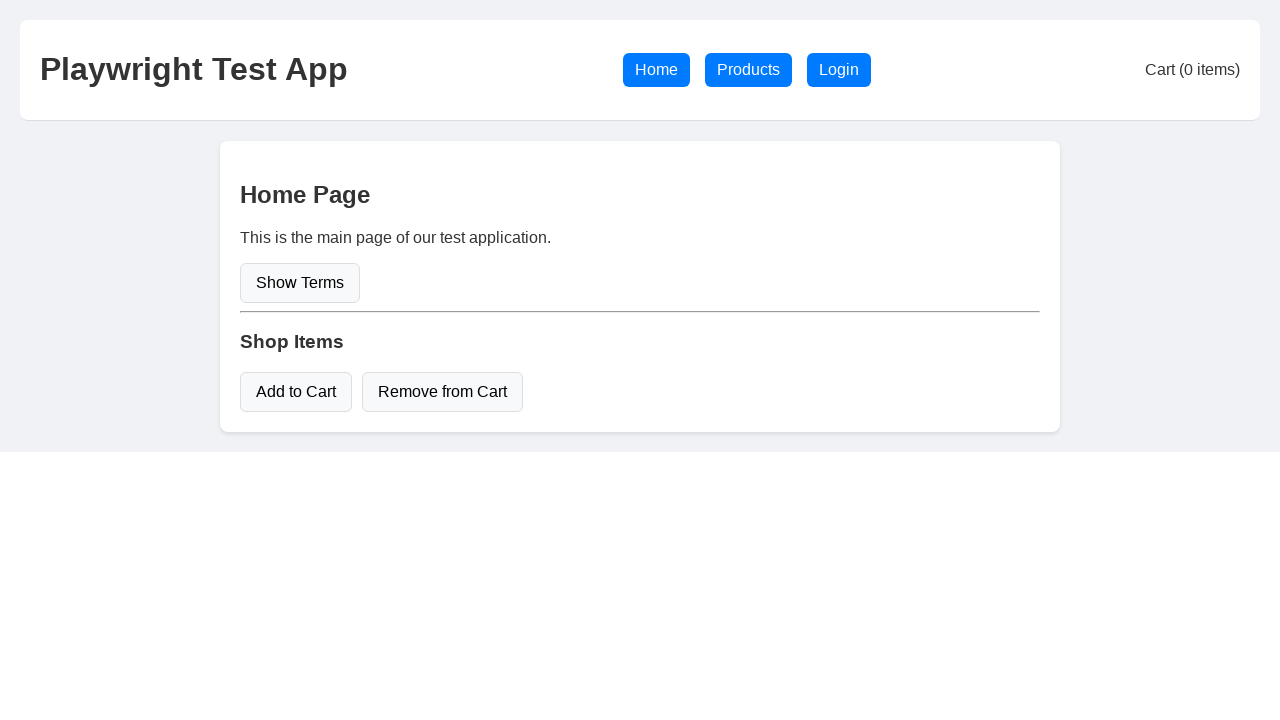

Cart badge became visible
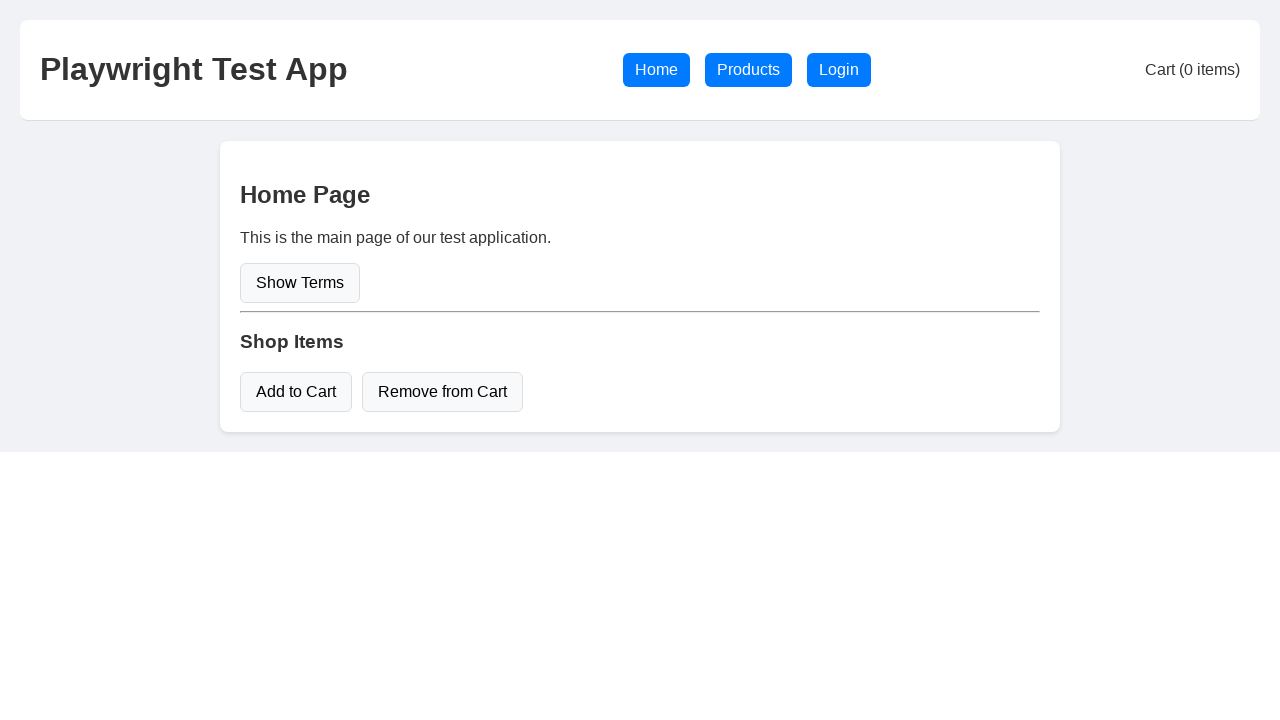

Located 'Add to Cart' button
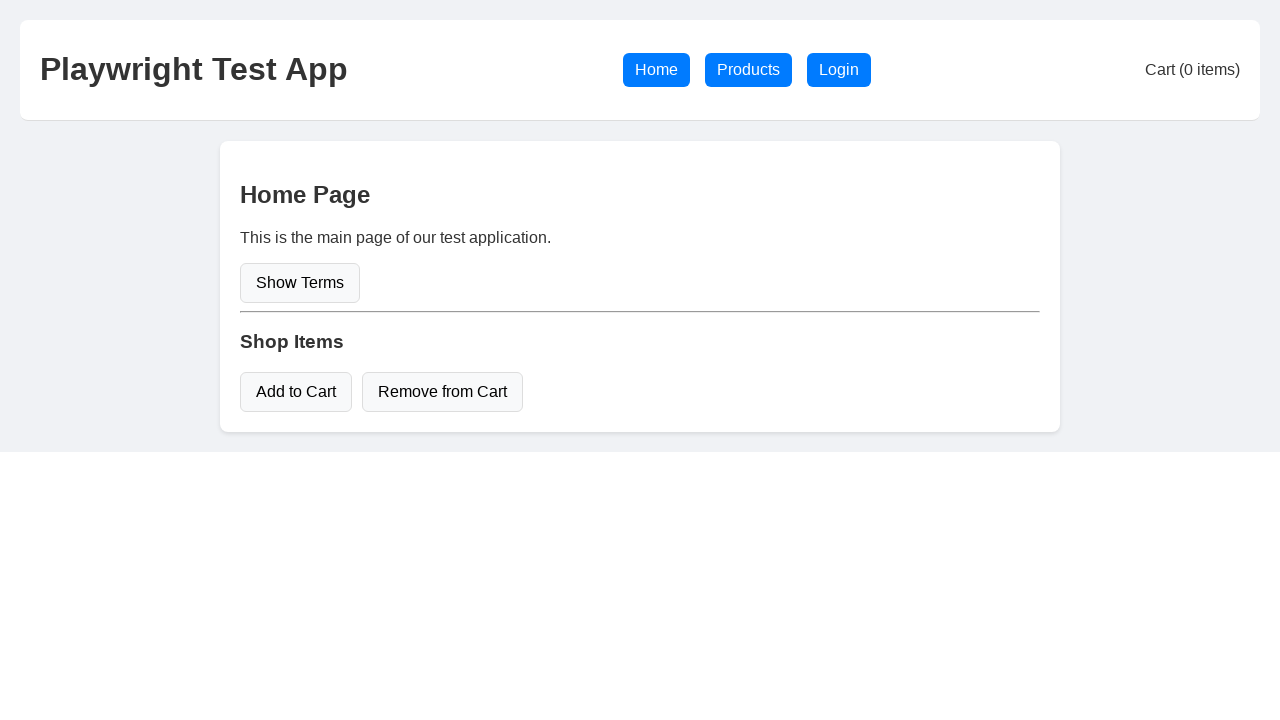

Clicked 'Add to Cart' button at (296, 392) on internal:role=button[name="Add to Cart"i]
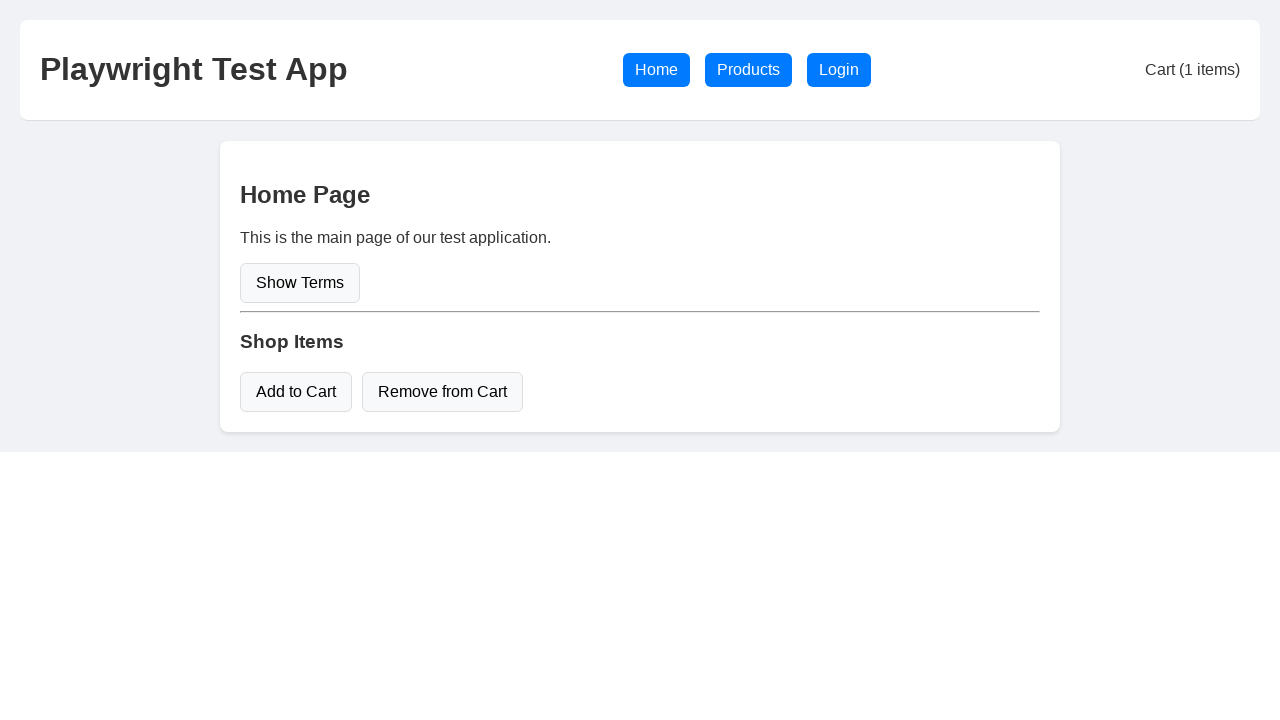

Cart updated to 1 item
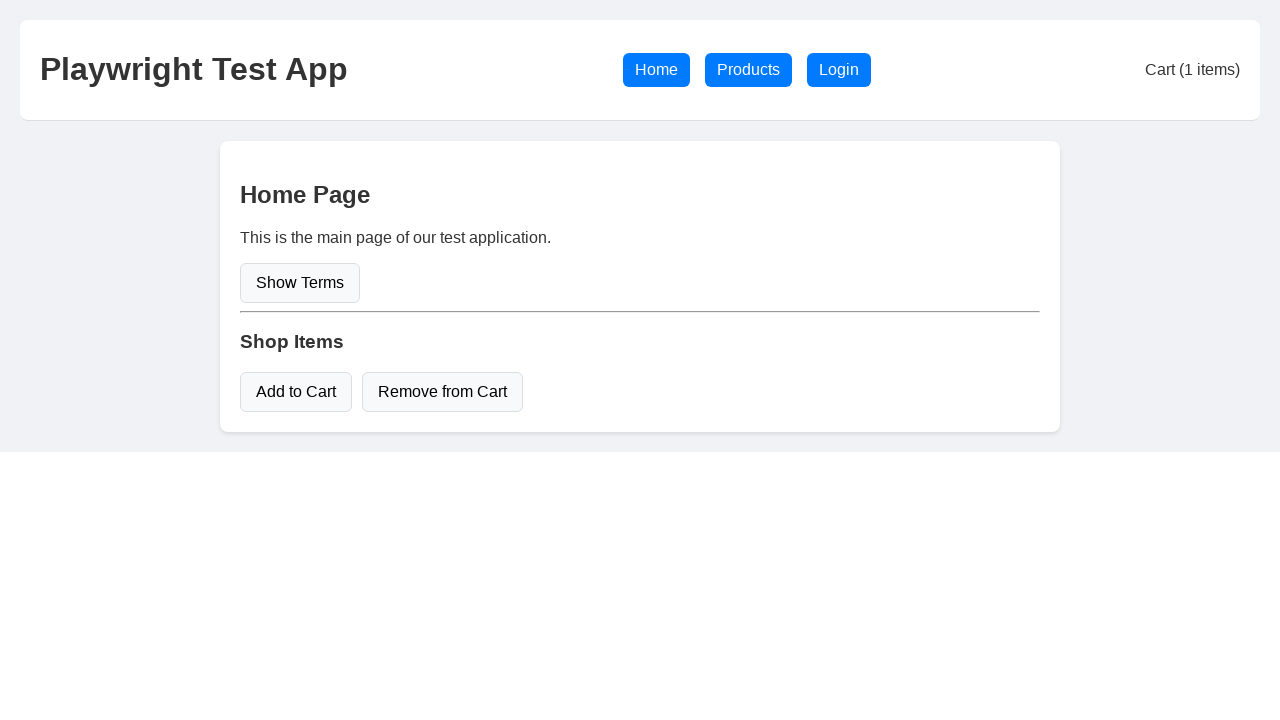

Clicked 'Add to Cart' button again at (296, 392) on internal:role=button[name="Add to Cart"i]
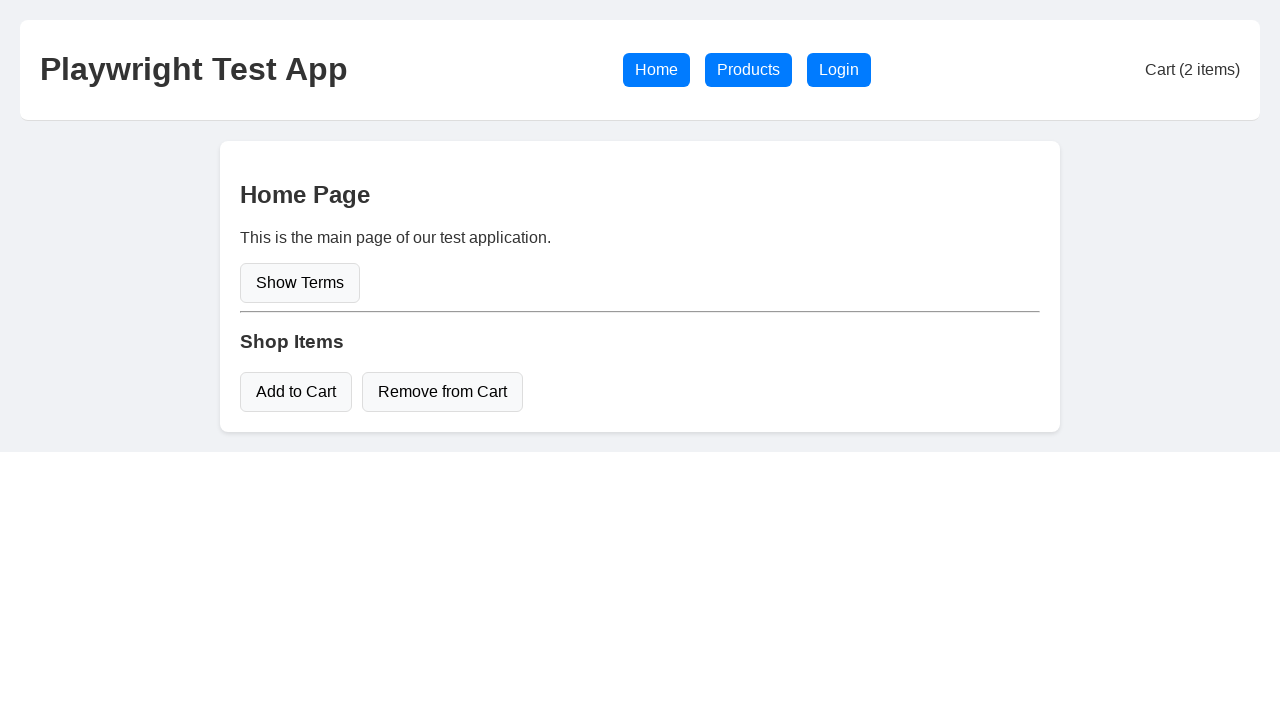

Cart updated to 2 items
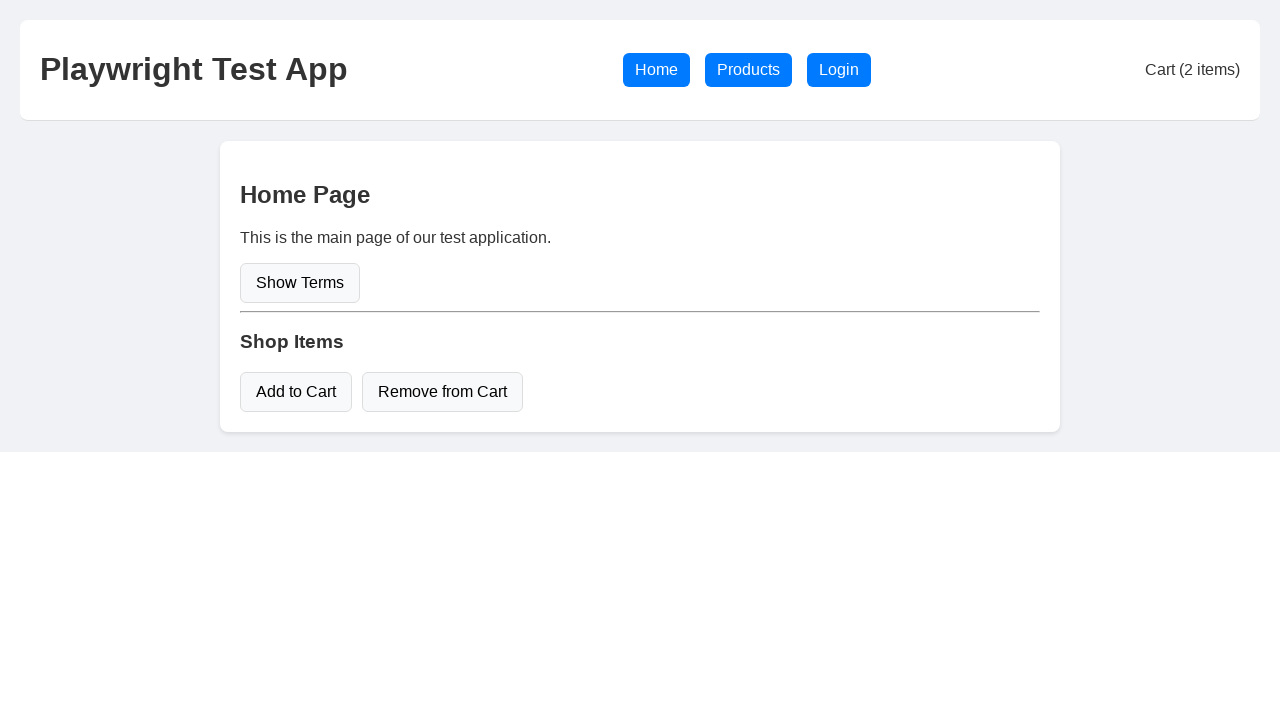

Located 'Remove from Cart' button
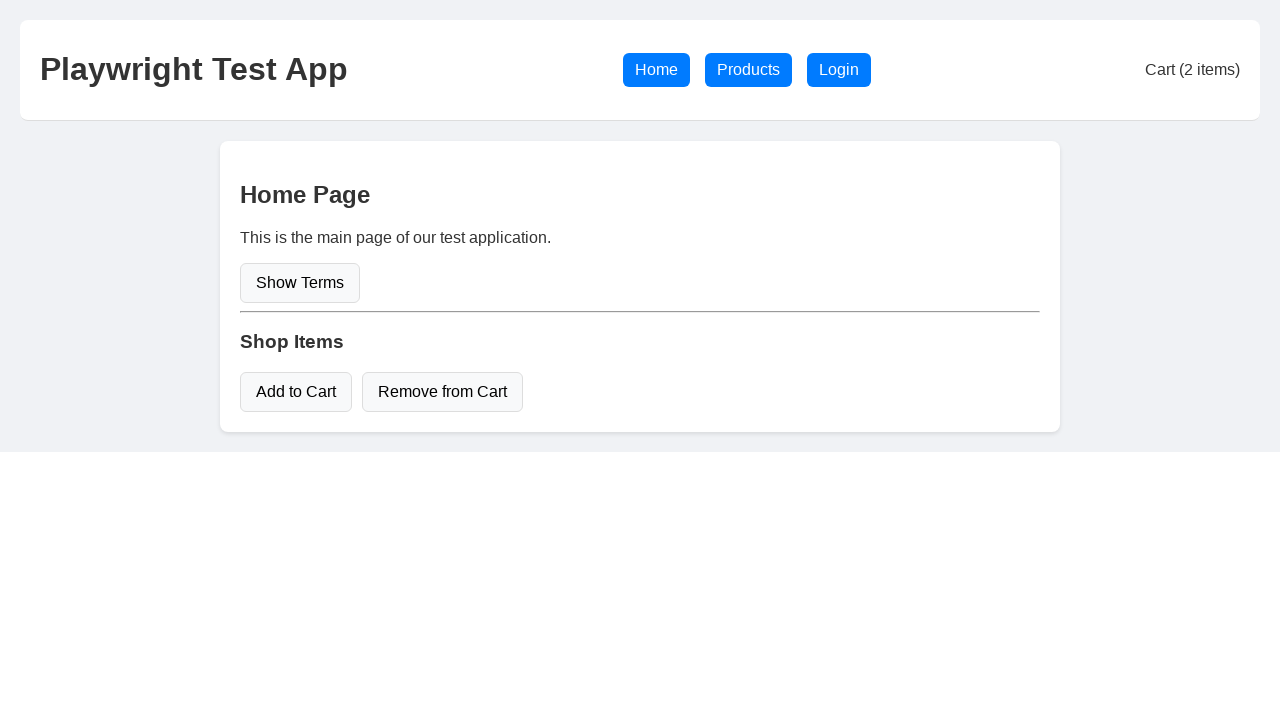

Clicked 'Remove from Cart' button at (442, 392) on internal:role=button[name="Remove from Cart"i]
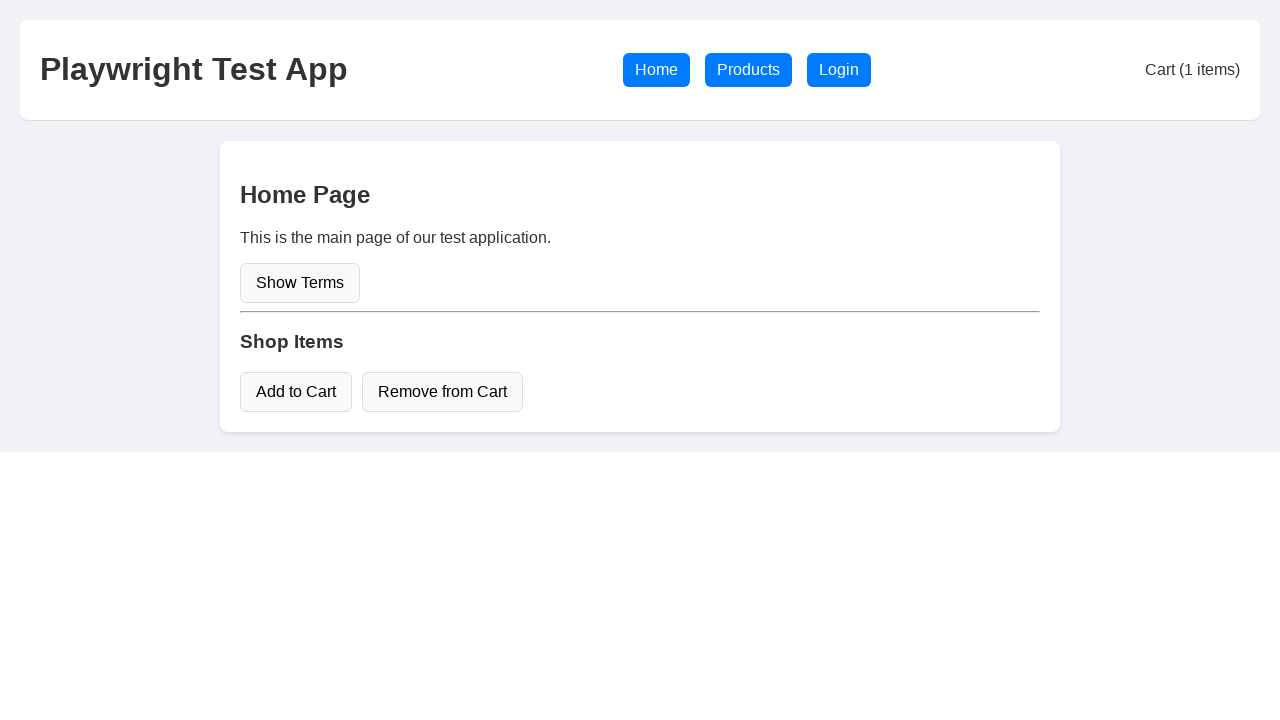

Cart updated back to 1 item
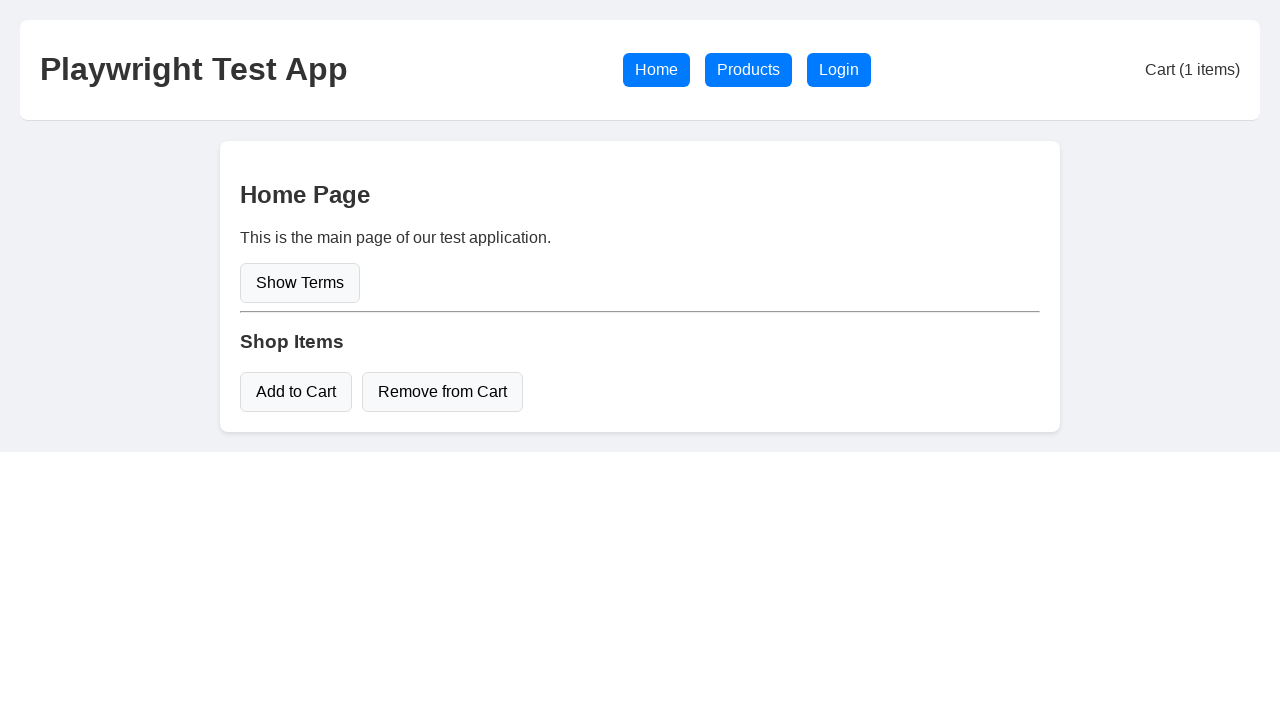

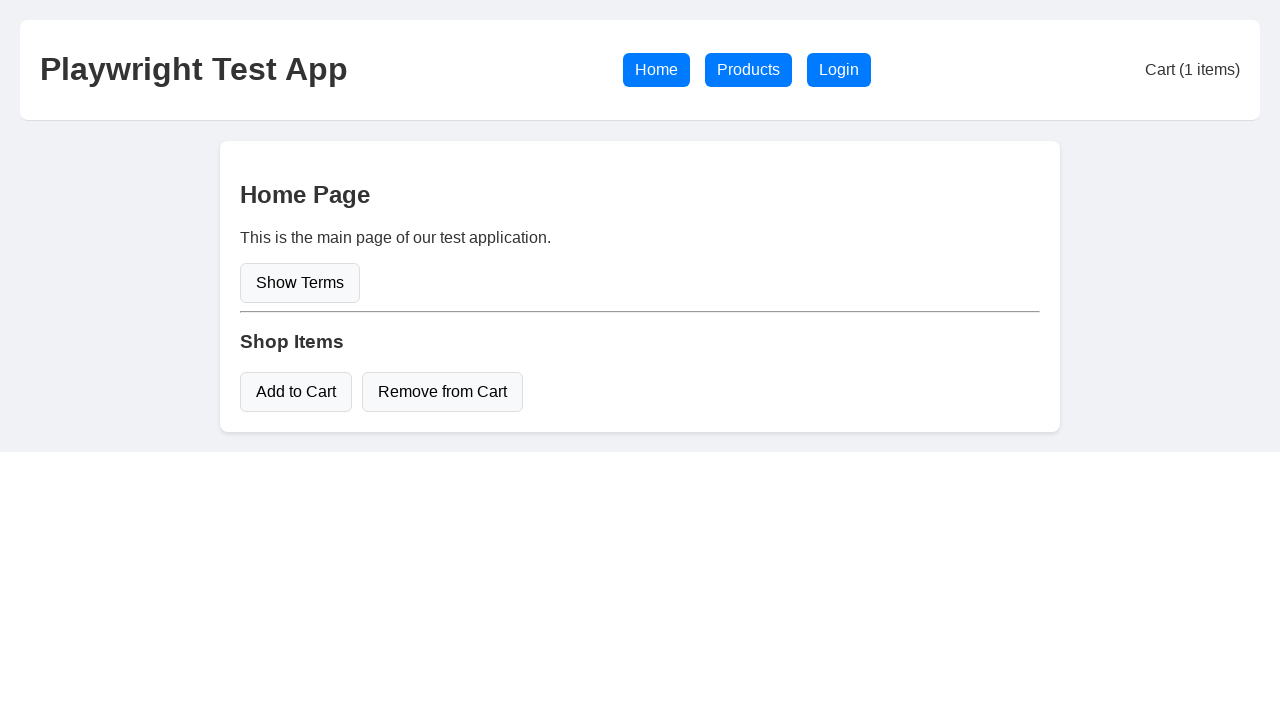